Solves a math problem by reading two numbers, calculating their sum, and selecting the result from a dropdown menu

Starting URL: http://suninjuly.github.io/selects1.html

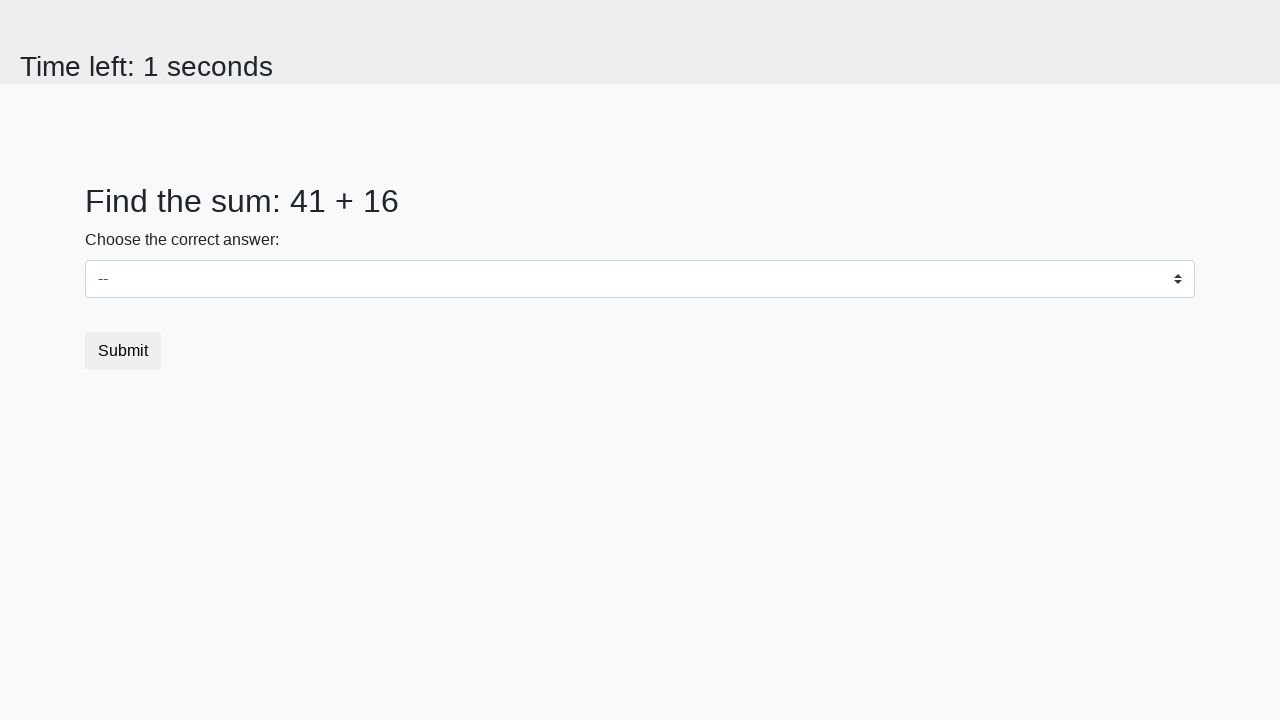

Read first number from #num1 element
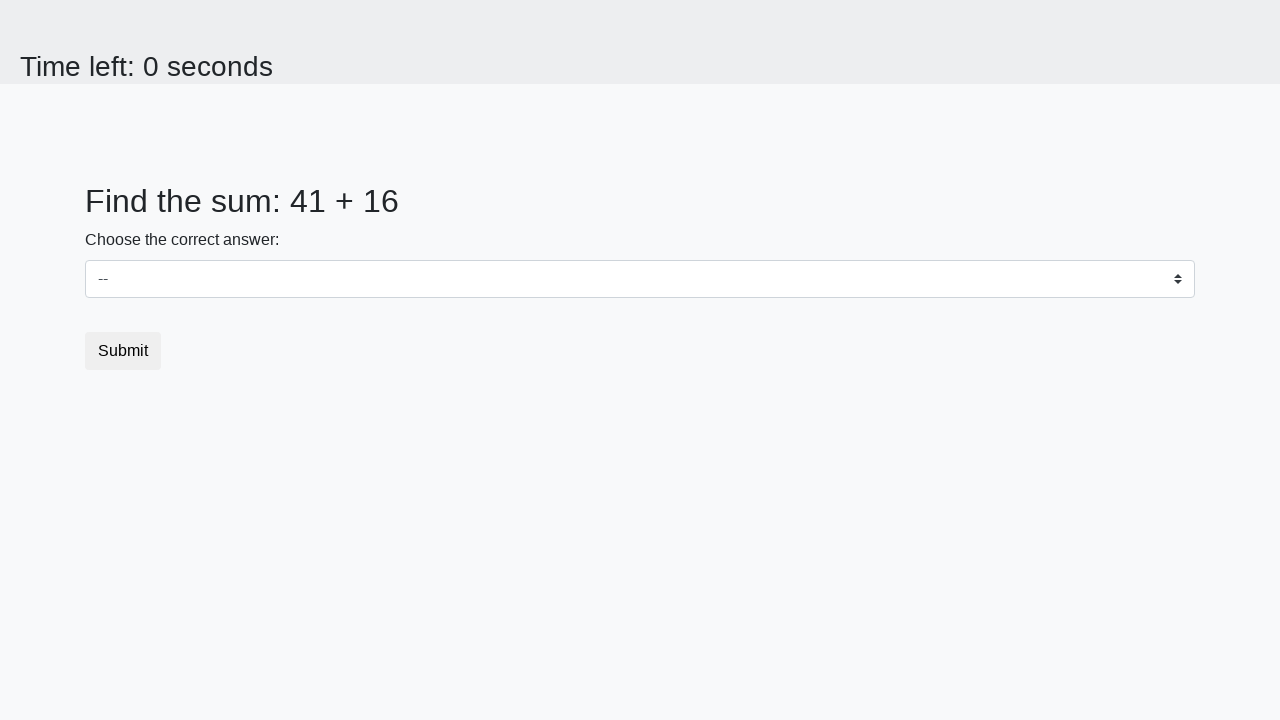

Read second number from #num2 element
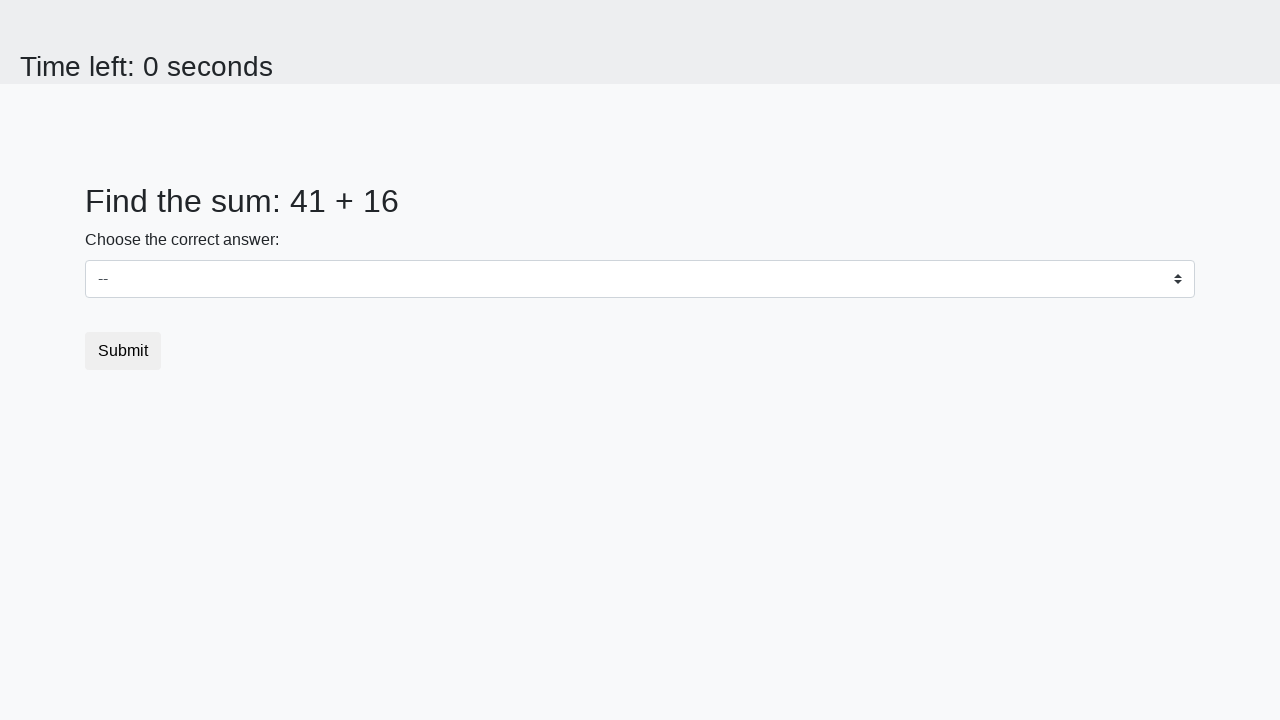

Calculated sum: 41 + 16 = 57
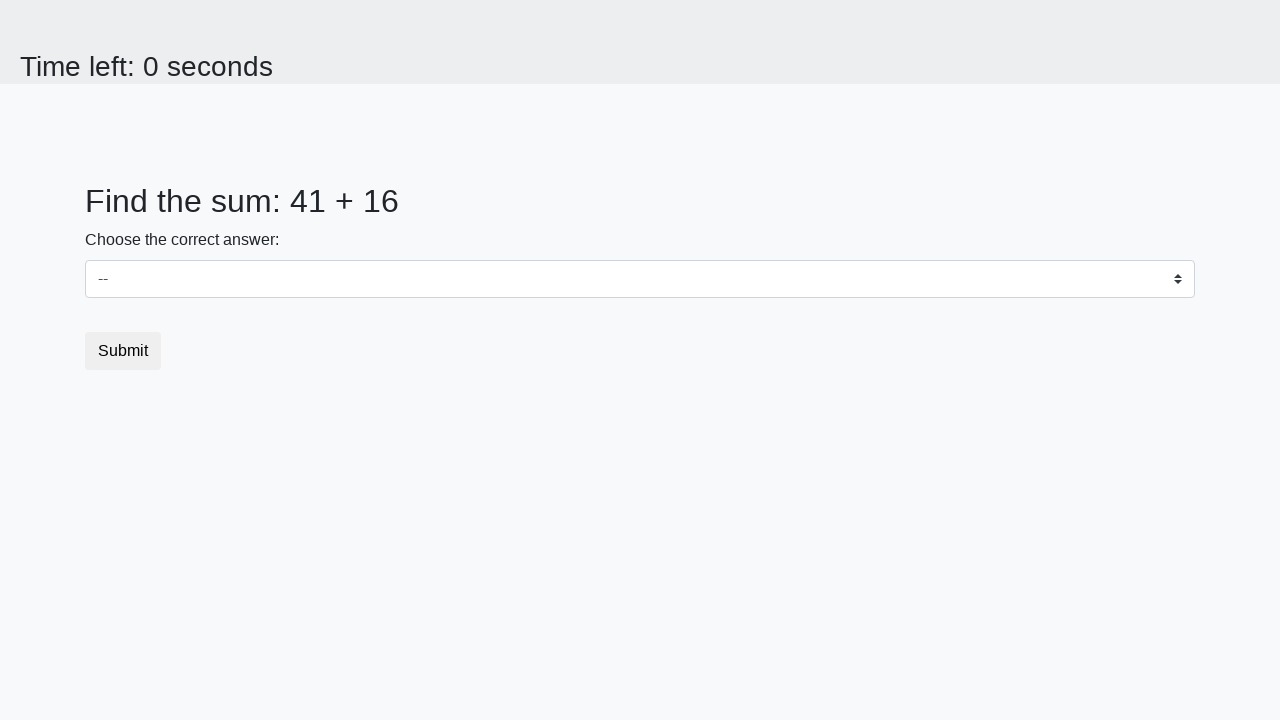

Clicked dropdown to open it at (640, 279) on #dropdown
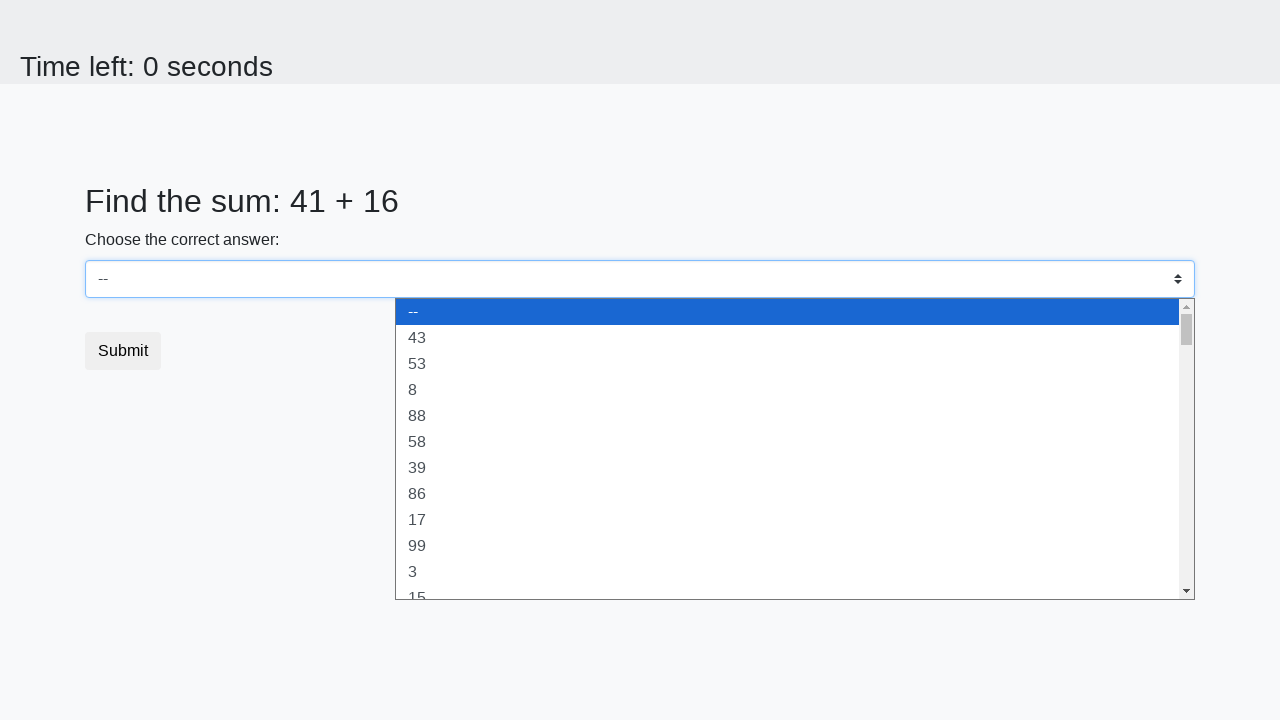

Selected 57 from dropdown menu on select
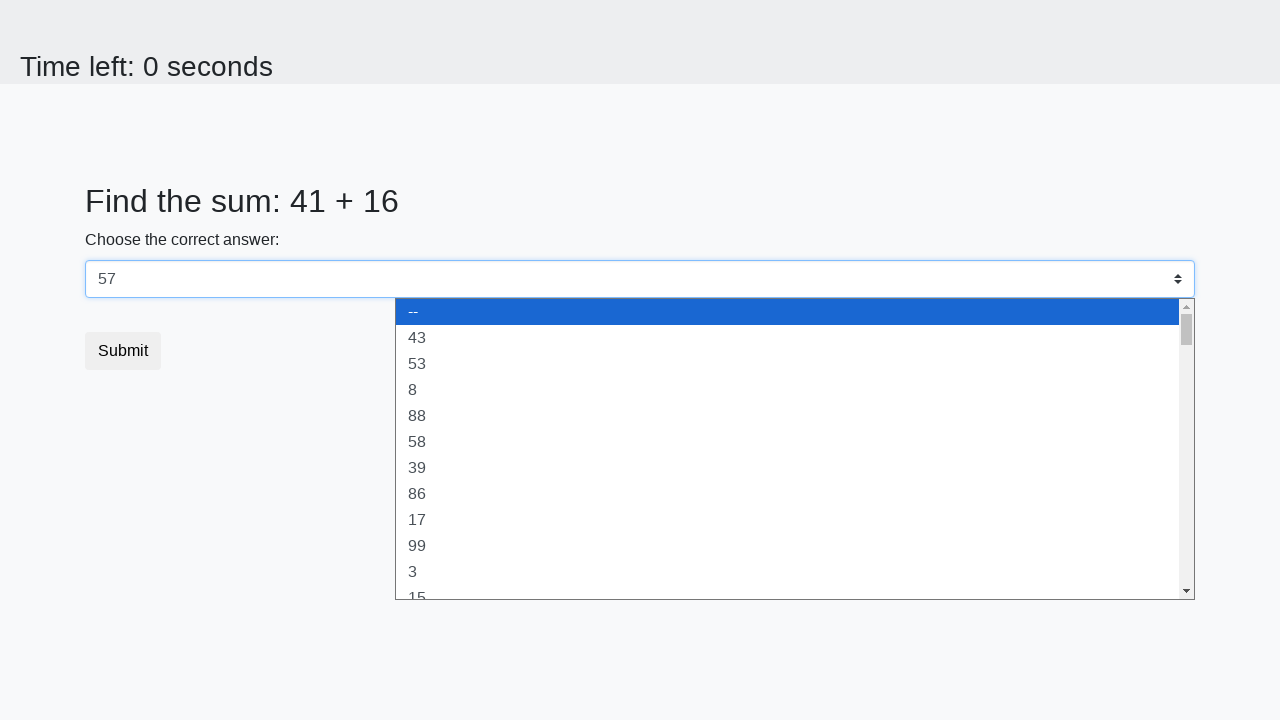

Clicked Submit button to submit the form at (123, 351) on button:text("Submit")
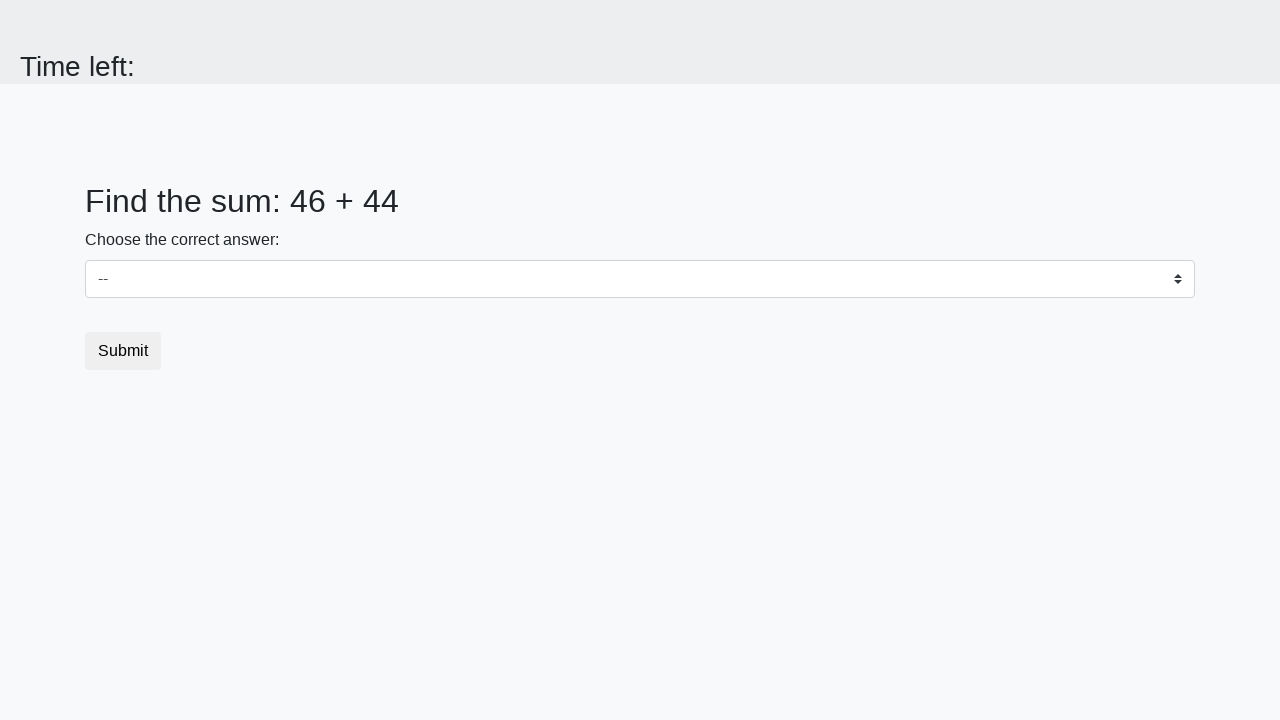

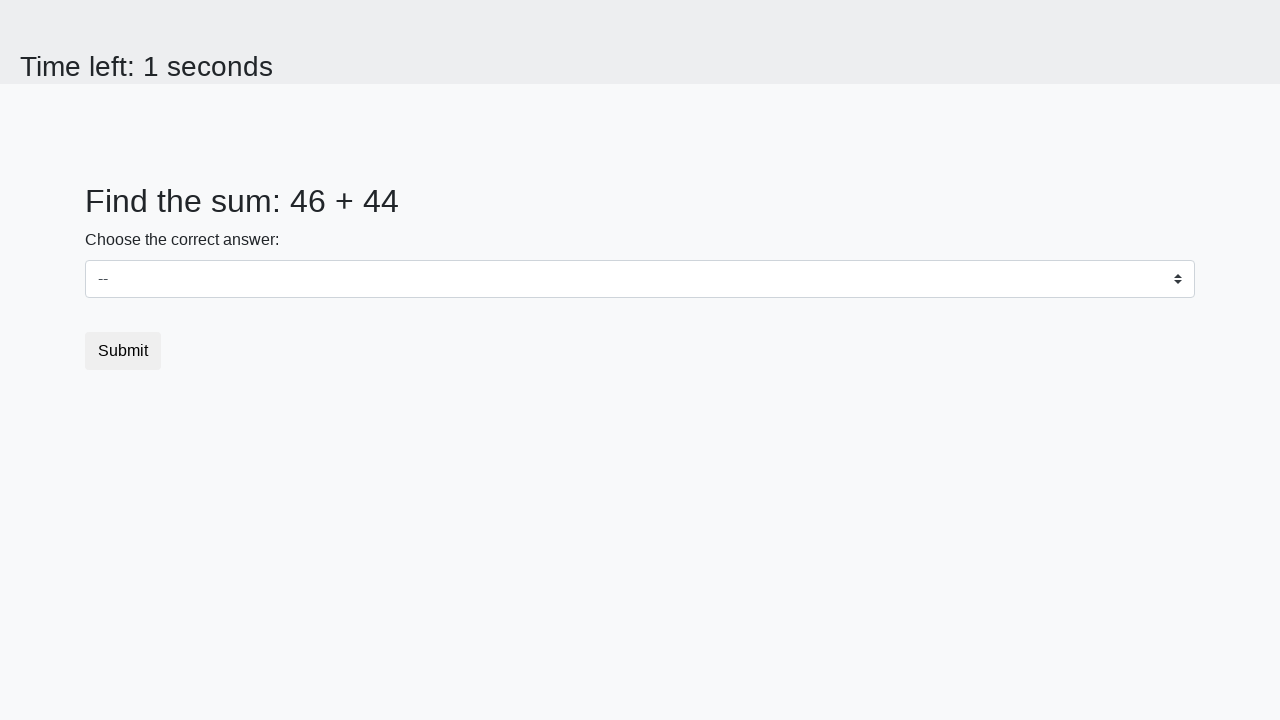